Tests the location search functionality on Swiggy by entering a location name in the location input field

Starting URL: https://www.swiggy.com

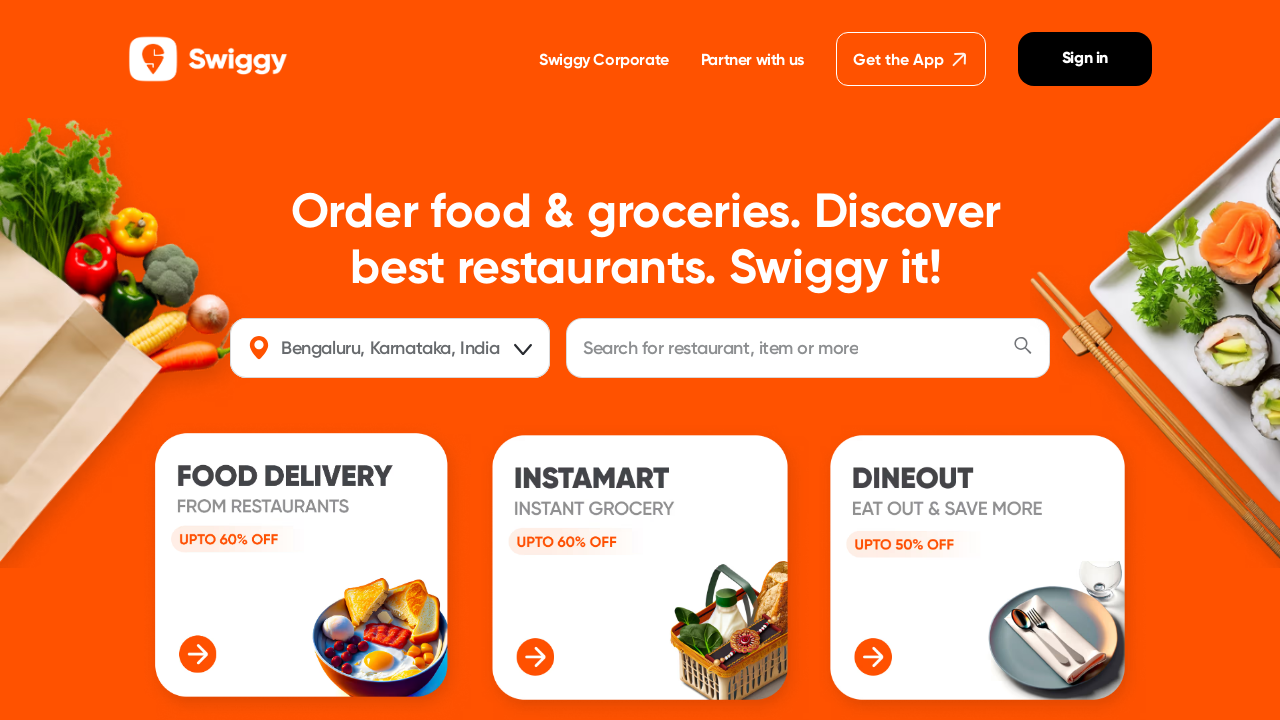

Waited for location input field to be available
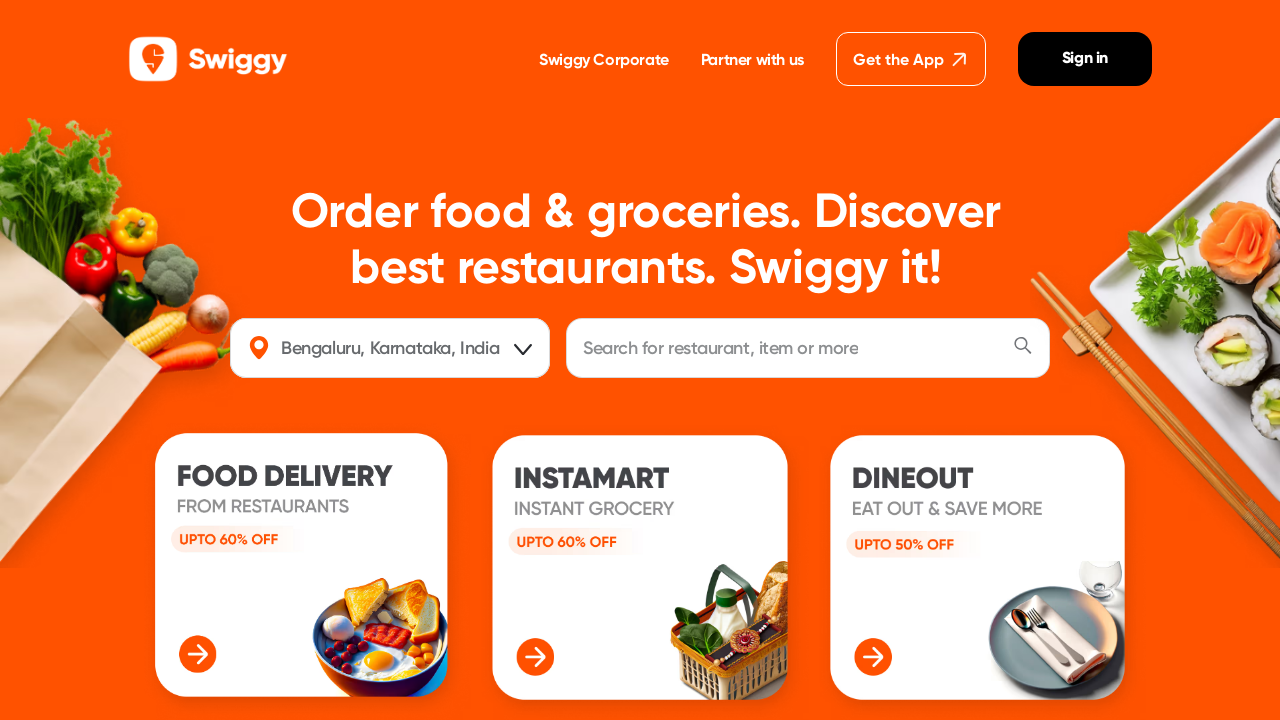

Entered 'Villarasampatti' in the location search field on #location
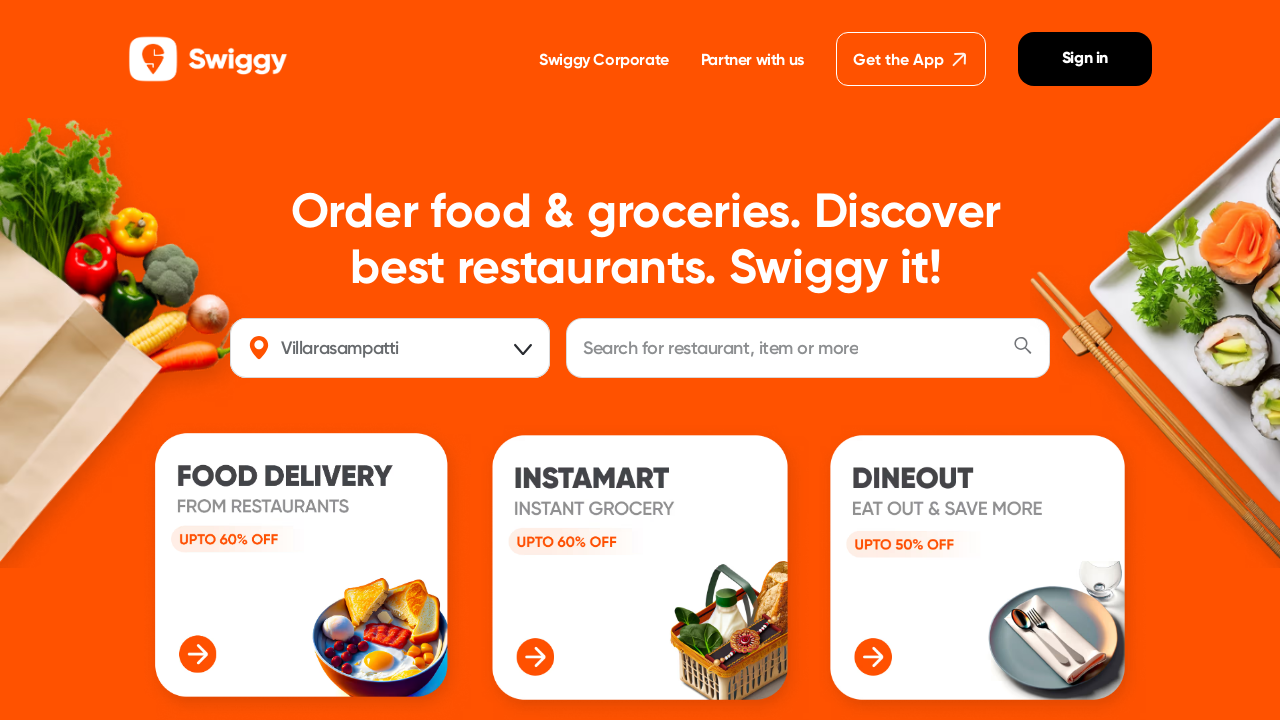

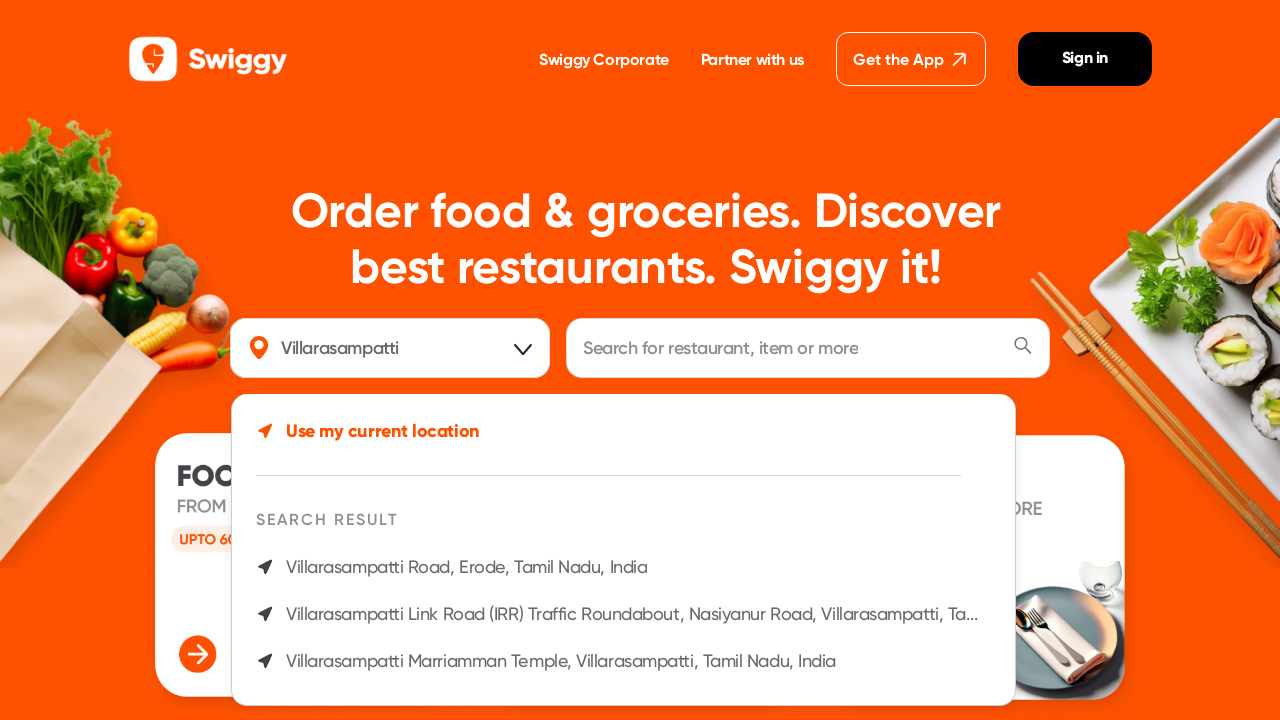